Tests navigation through various pages on the Heroku test site, including hovers, notification messages, context menu, and file upload pages

Starting URL: http://the-internet.herokuapp.com/

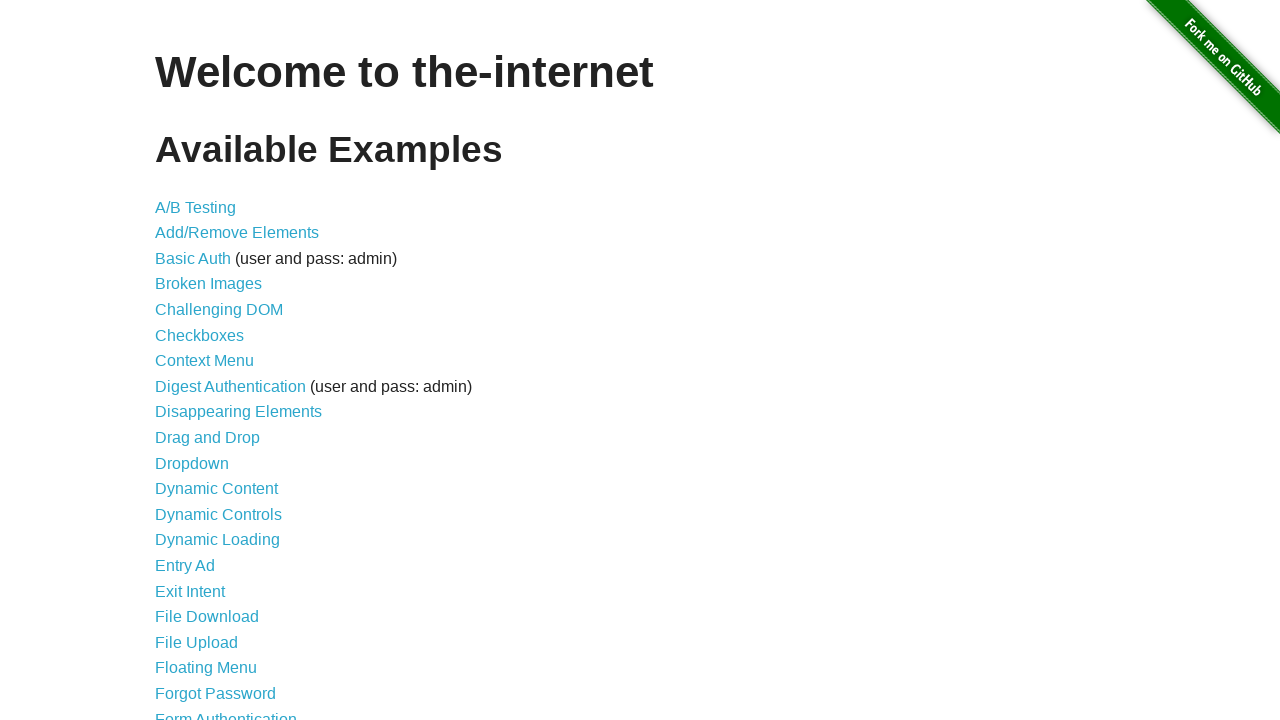

Clicked on Hovers link at (180, 360) on xpath=//a[@href='/hovers']
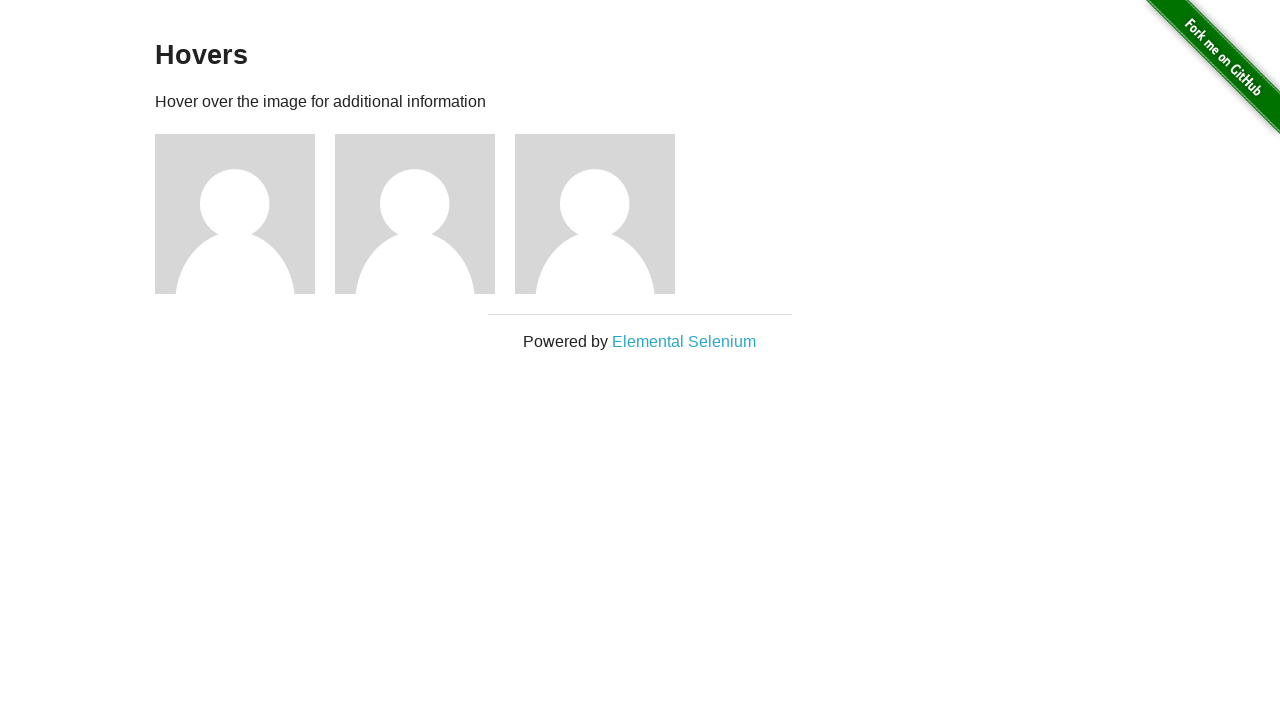

Navigated back to home page
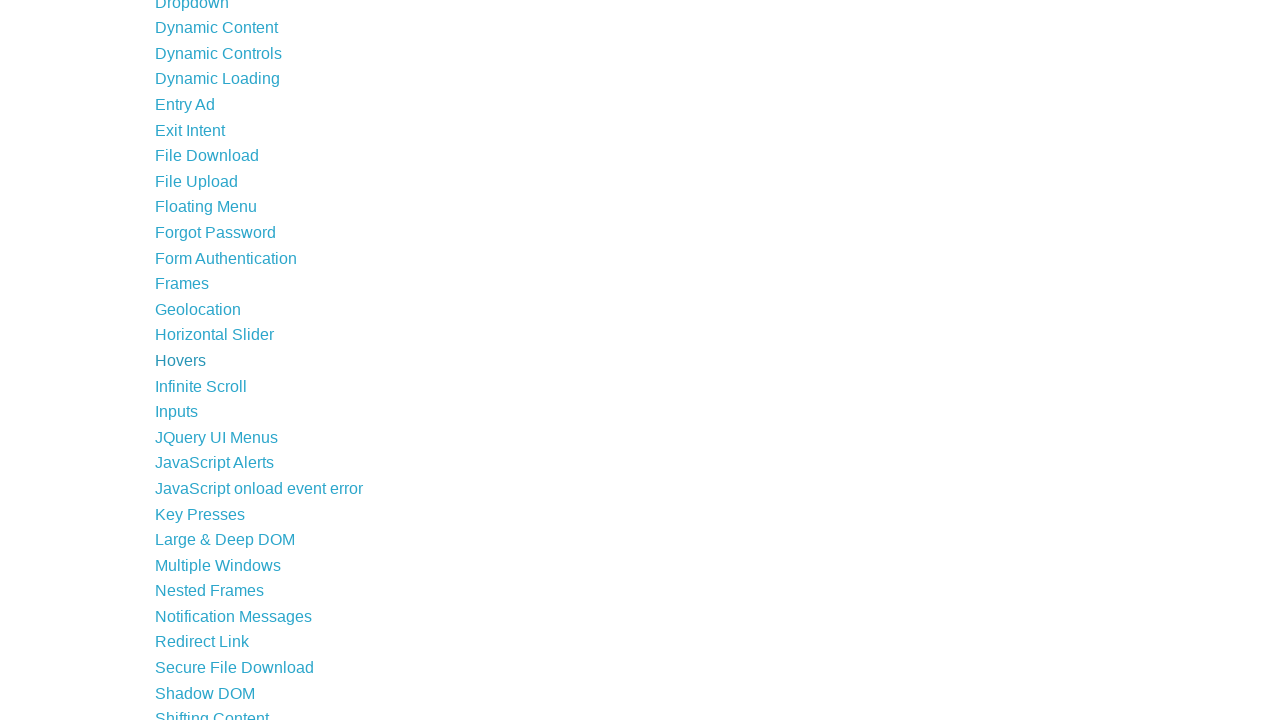

Clicked on Notification Message link at (234, 616) on xpath=//a[@href='/notification_message']
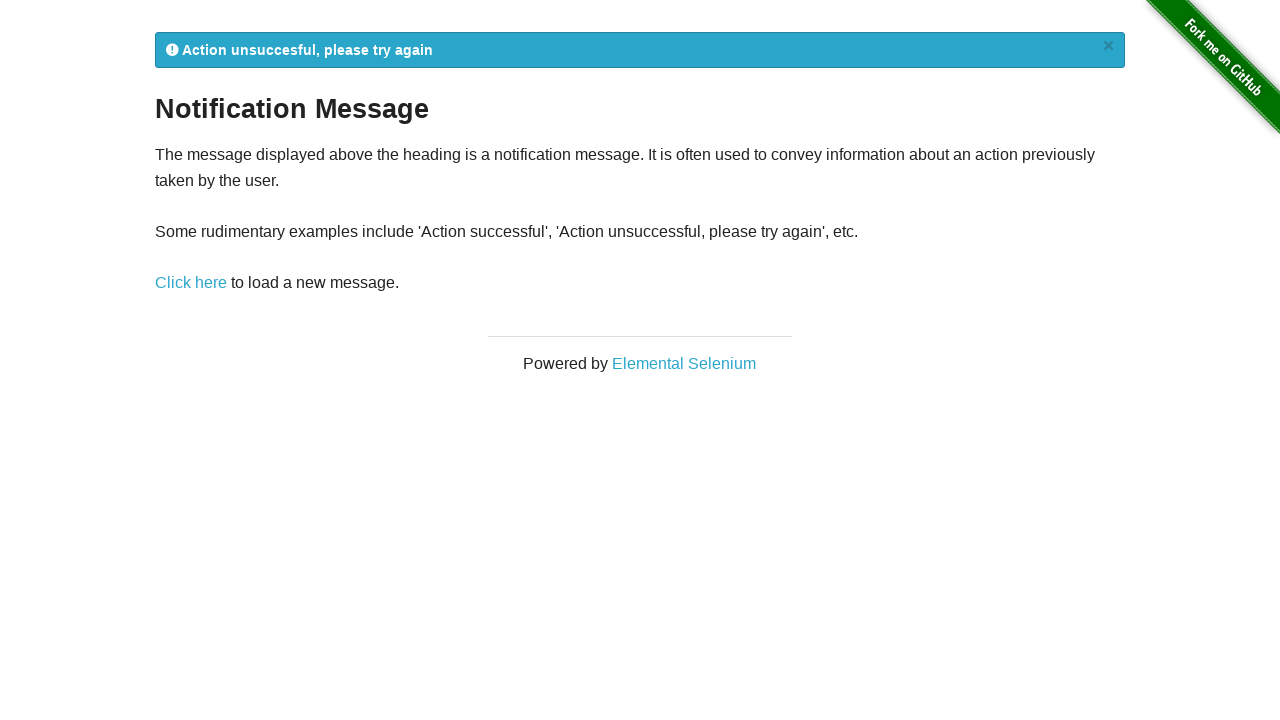

Navigated back to home page
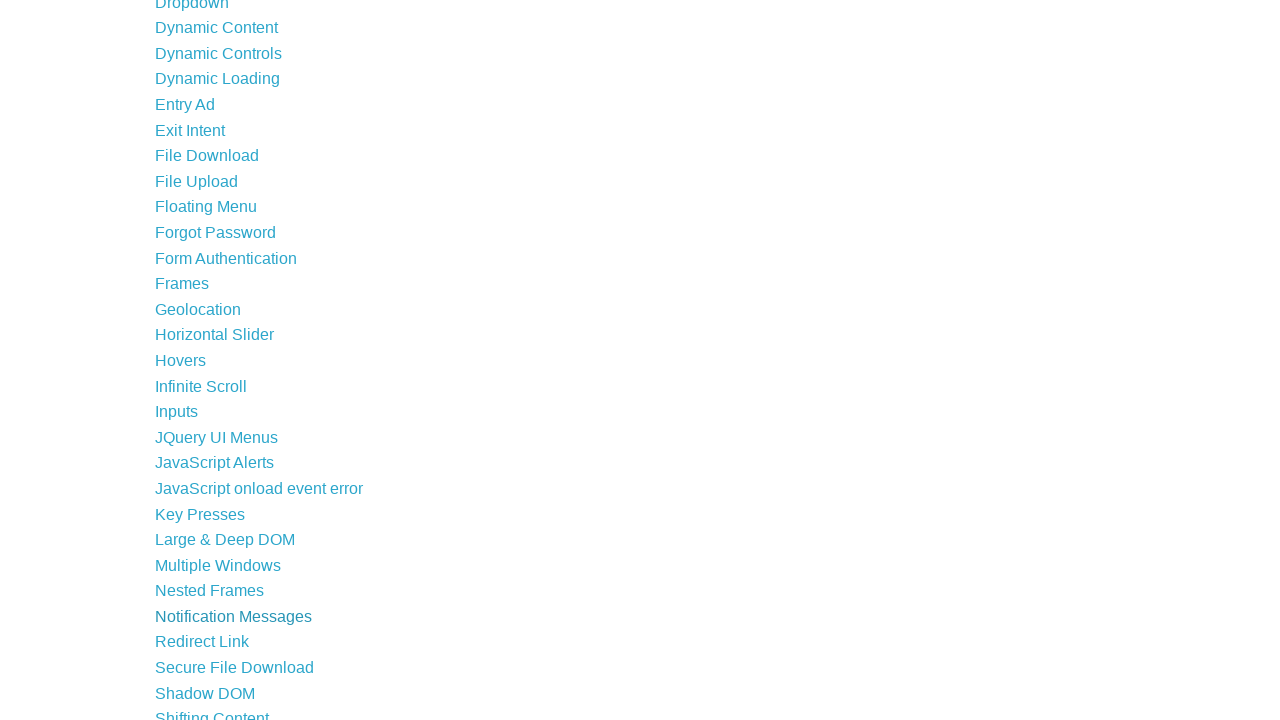

Clicked on Context Menu link at (204, 361) on xpath=//a[@href='/context_menu']
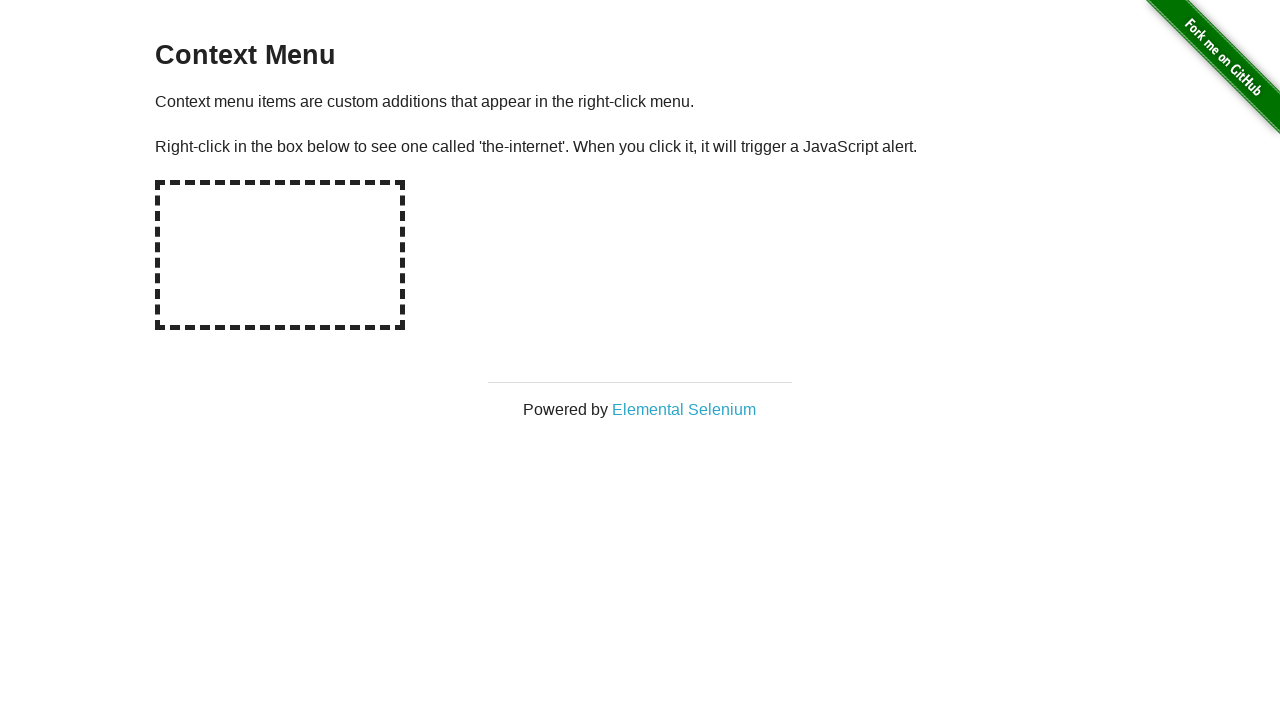

Context Menu page header loaded
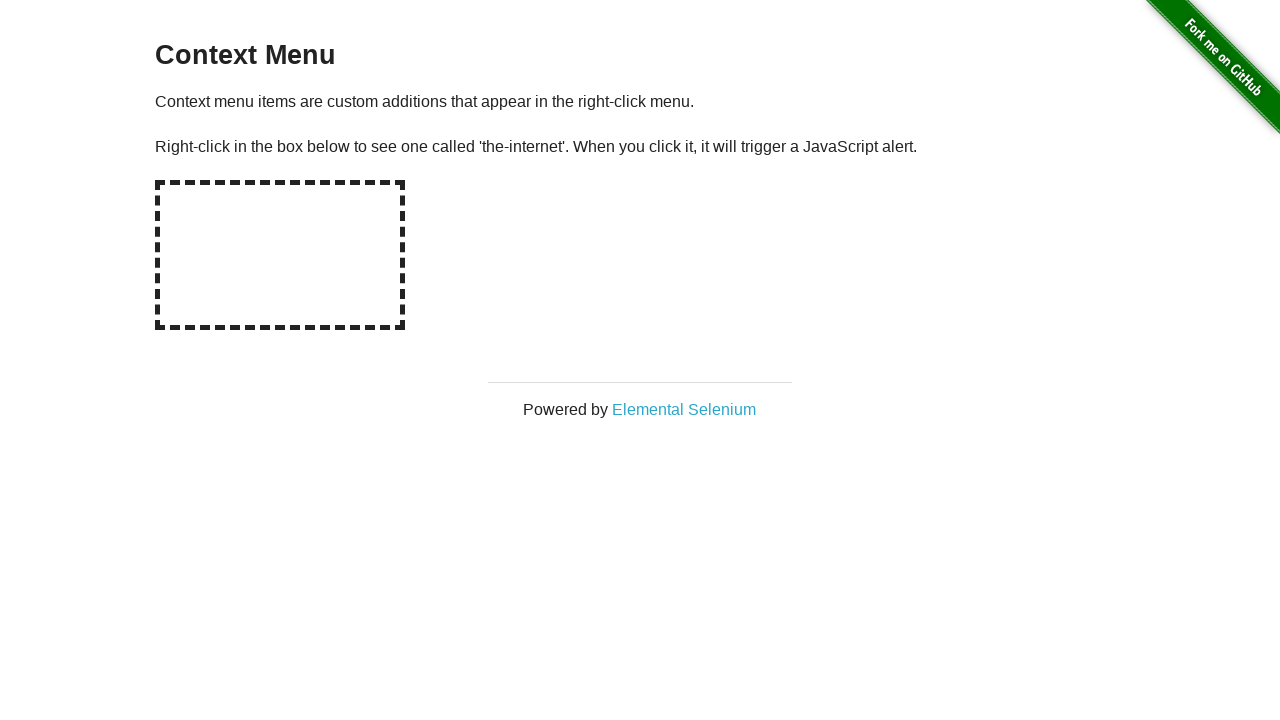

Navigated directly to Heroku home page
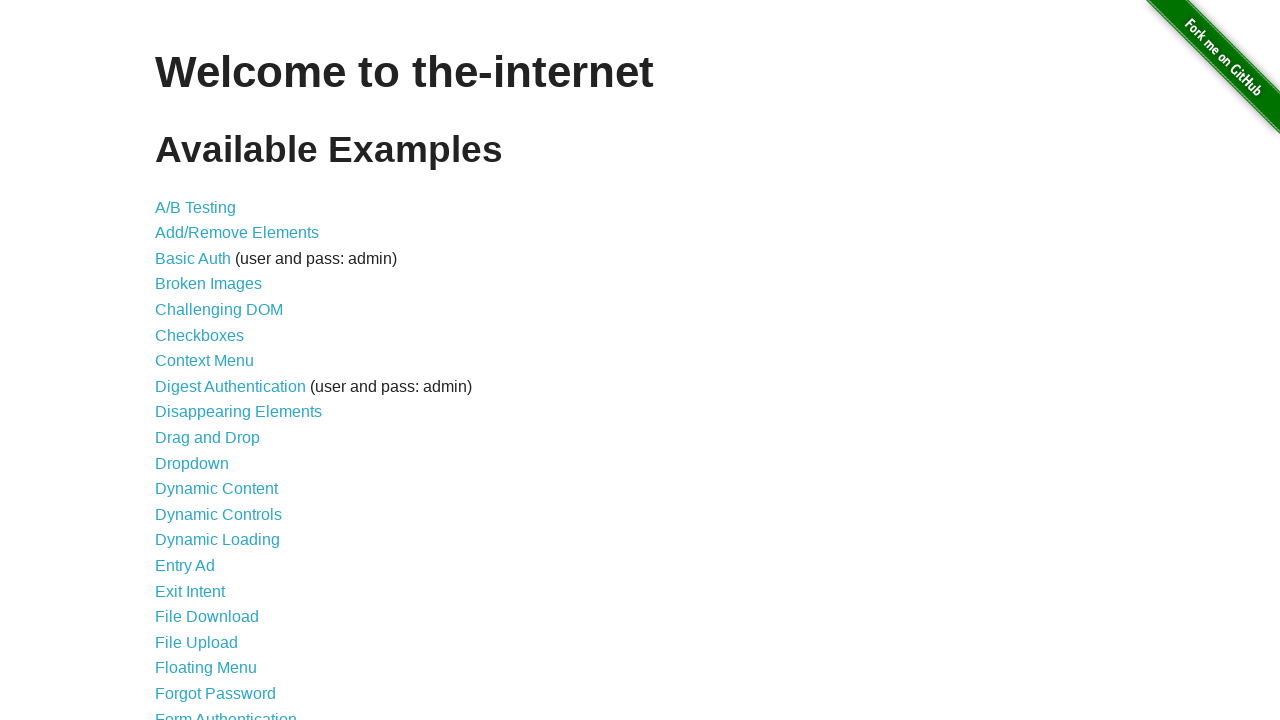

Clicked on File Upload link at (196, 642) on xpath=//a[@href='/upload']
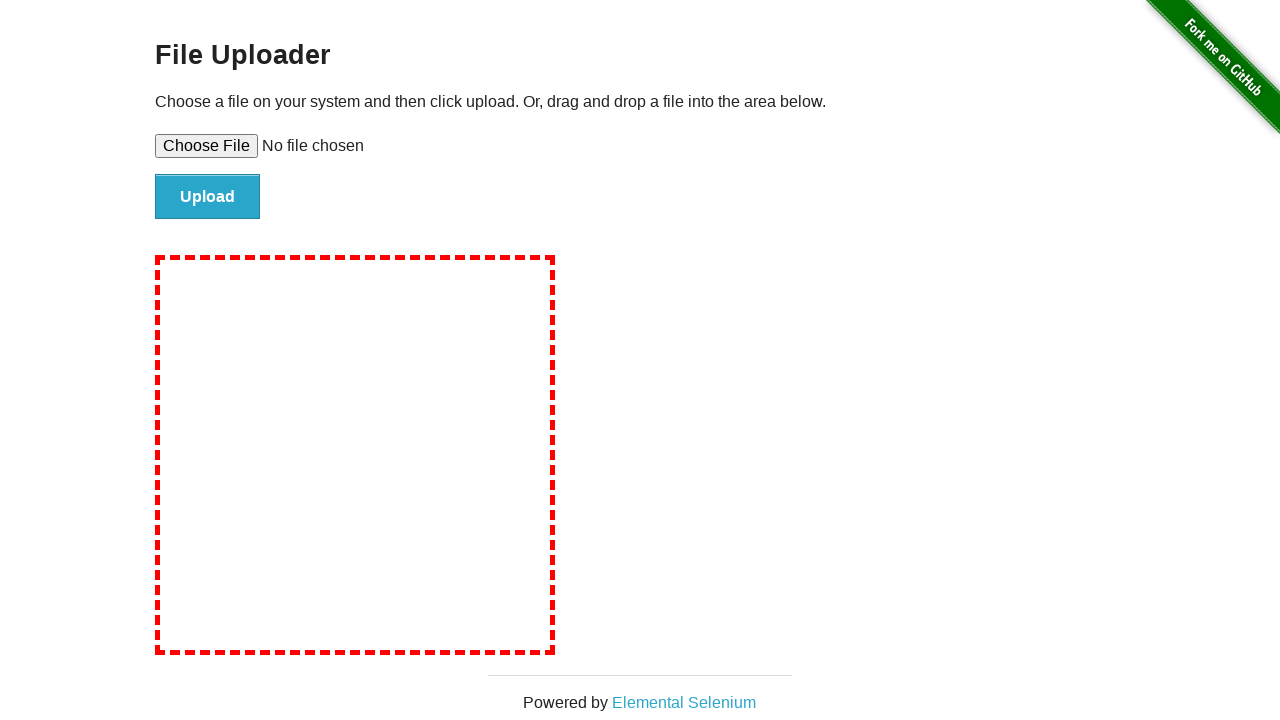

File Upload page example section loaded
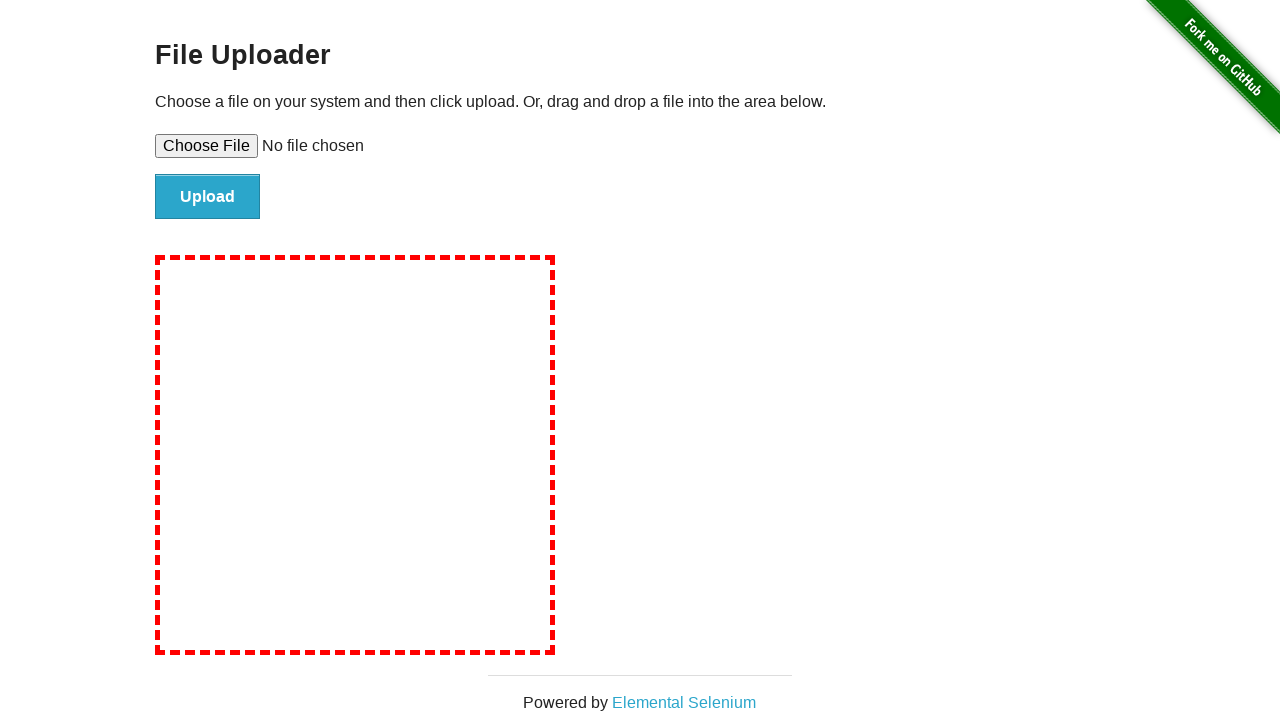

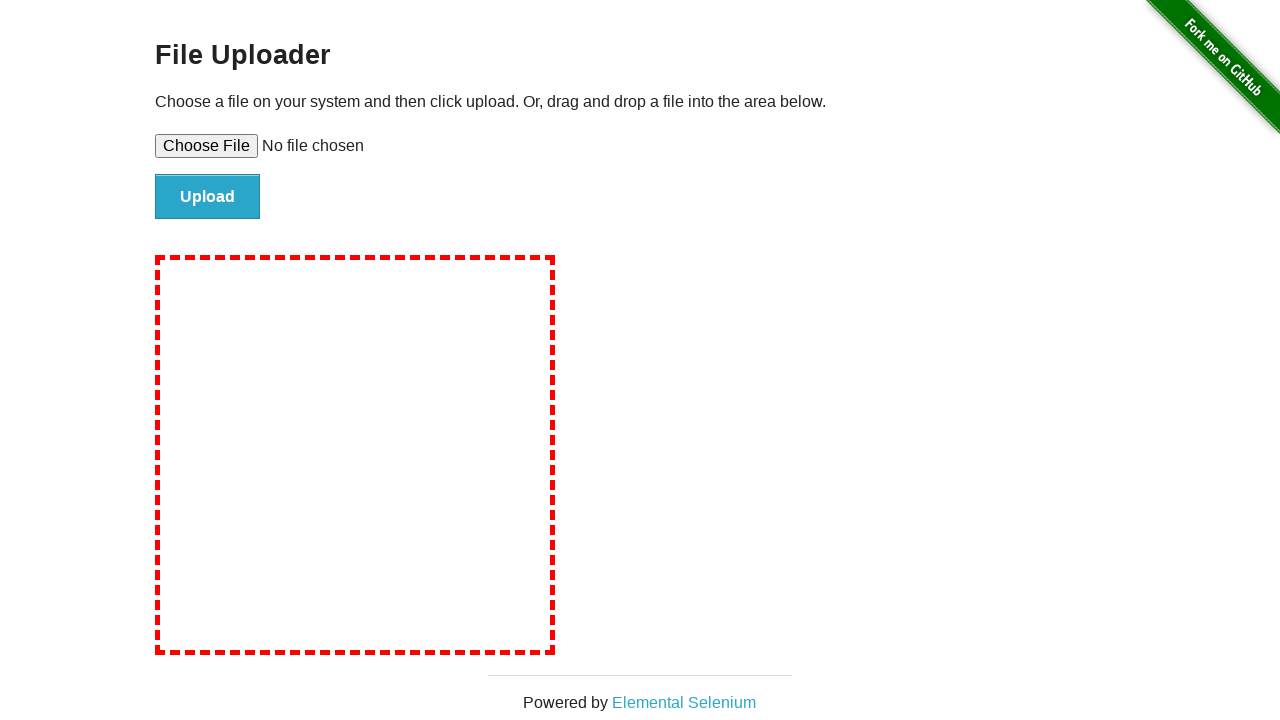